Navigates to the FreeCRM classic website homepage

Starting URL: https://classic.freecrm.com

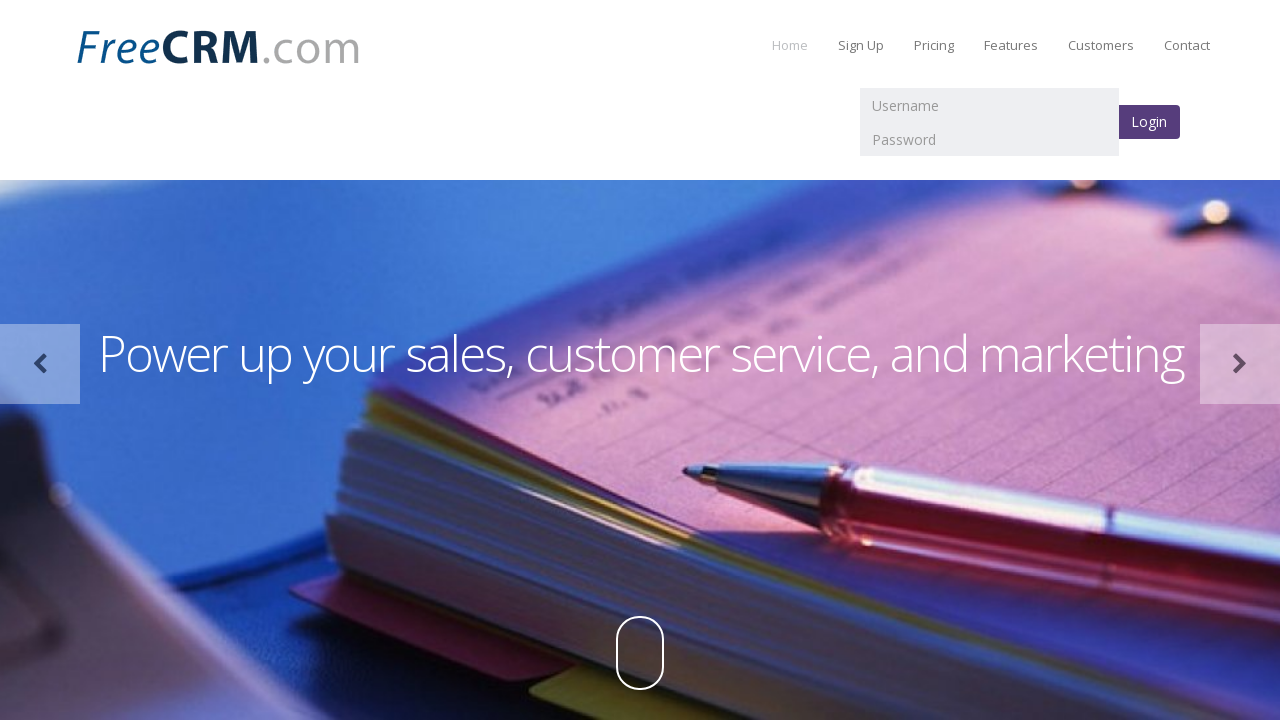

Navigated to FreeCRM classic homepage and waited for network idle
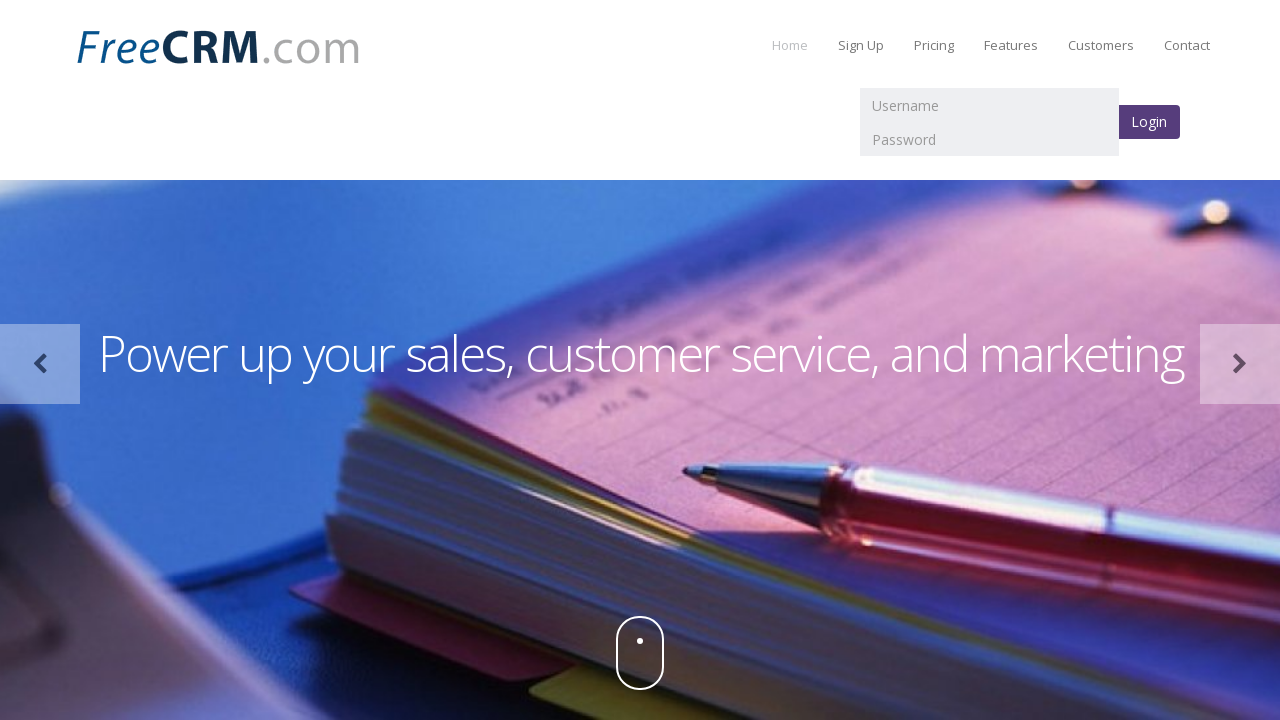

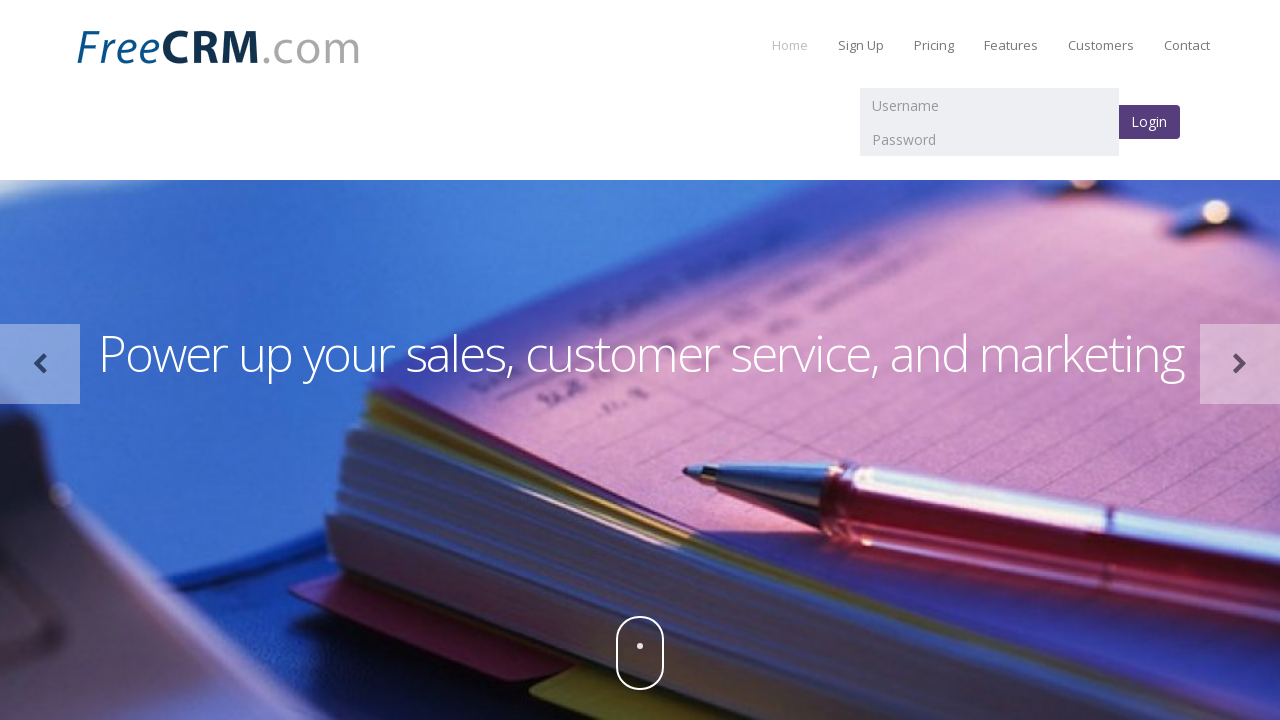